Tests the jQuery UI droppable demo by switching to the demo iframe and dragging one element onto a drop target

Starting URL: http://jqueryui.com/droppable/

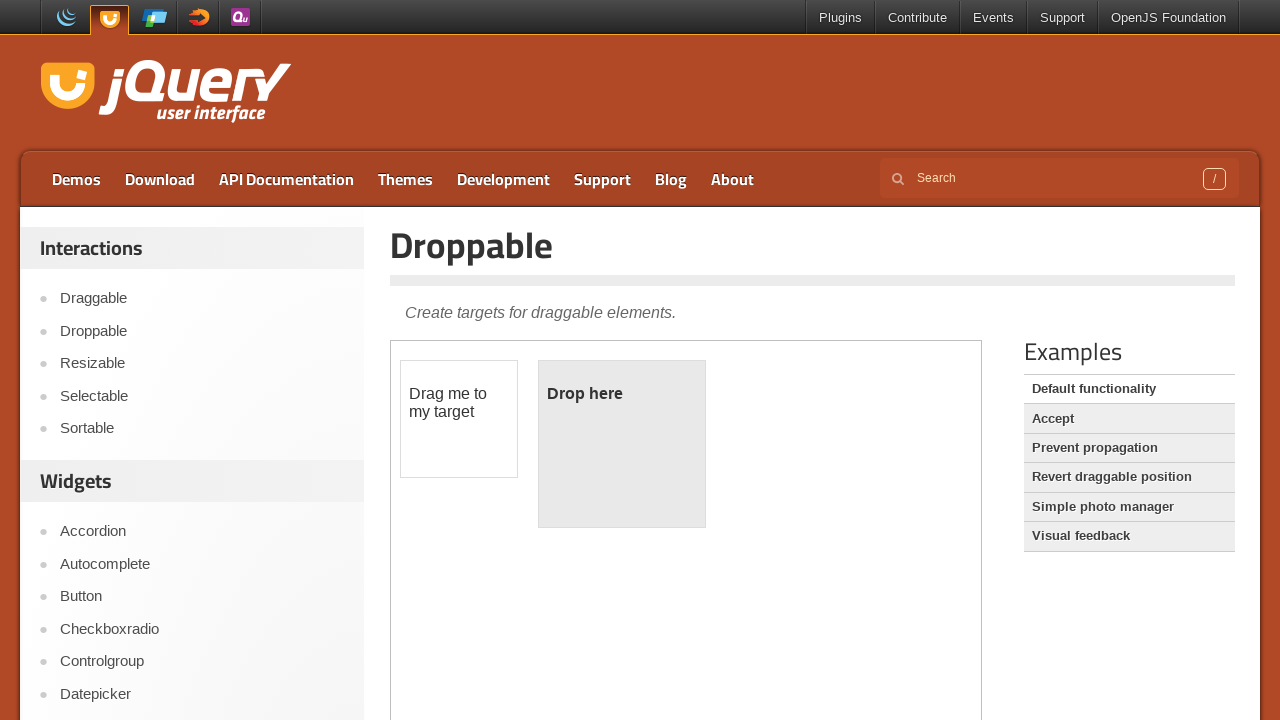

Navigated to jQuery UI droppable demo page
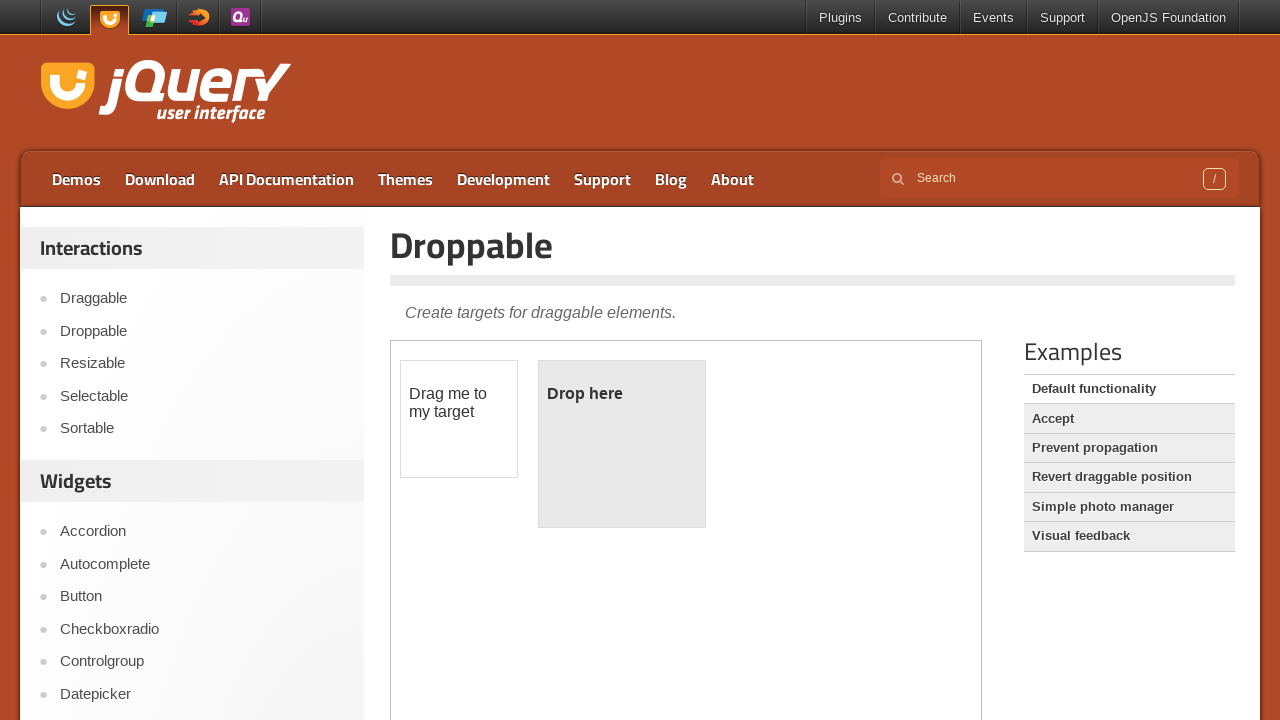

Located demo iframe
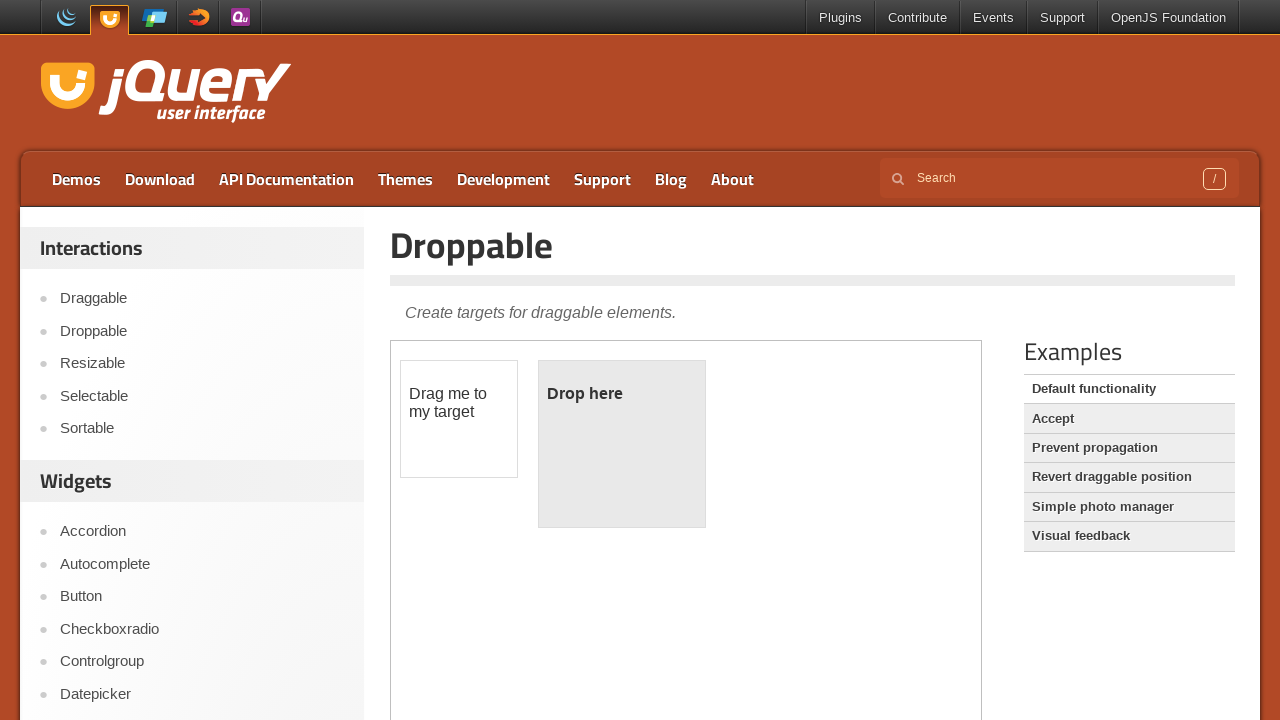

Located draggable element
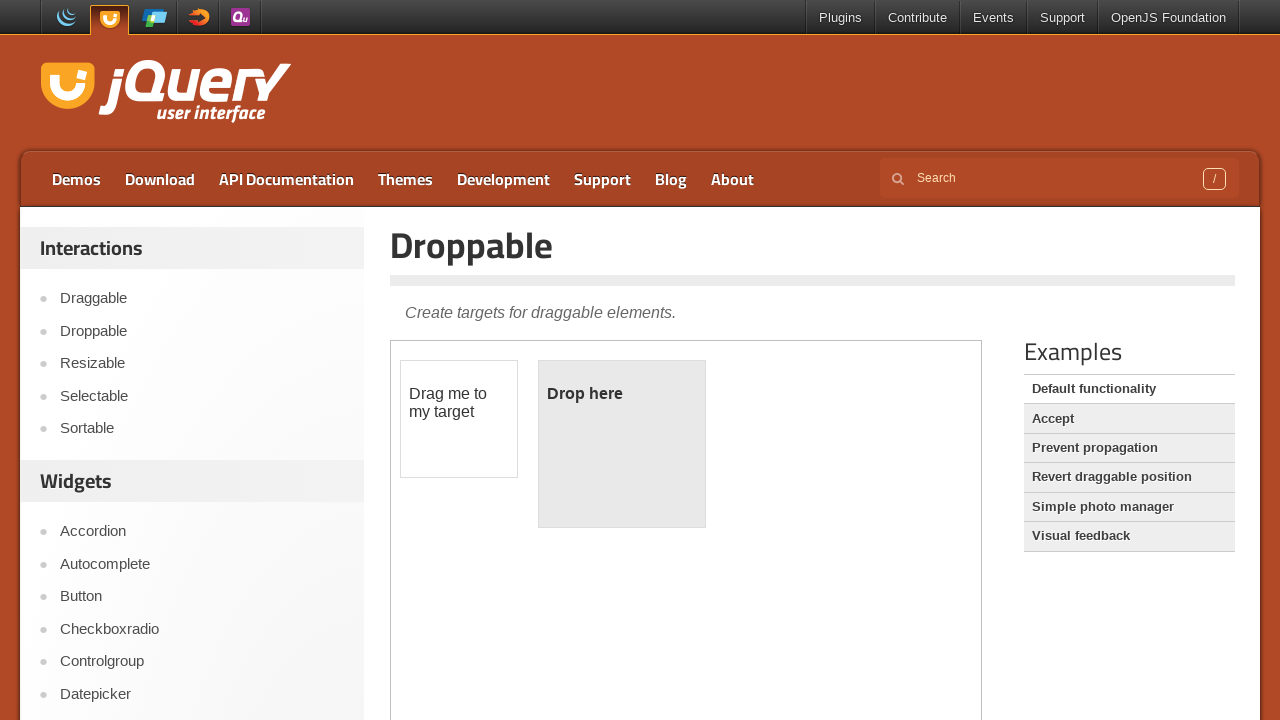

Located droppable element
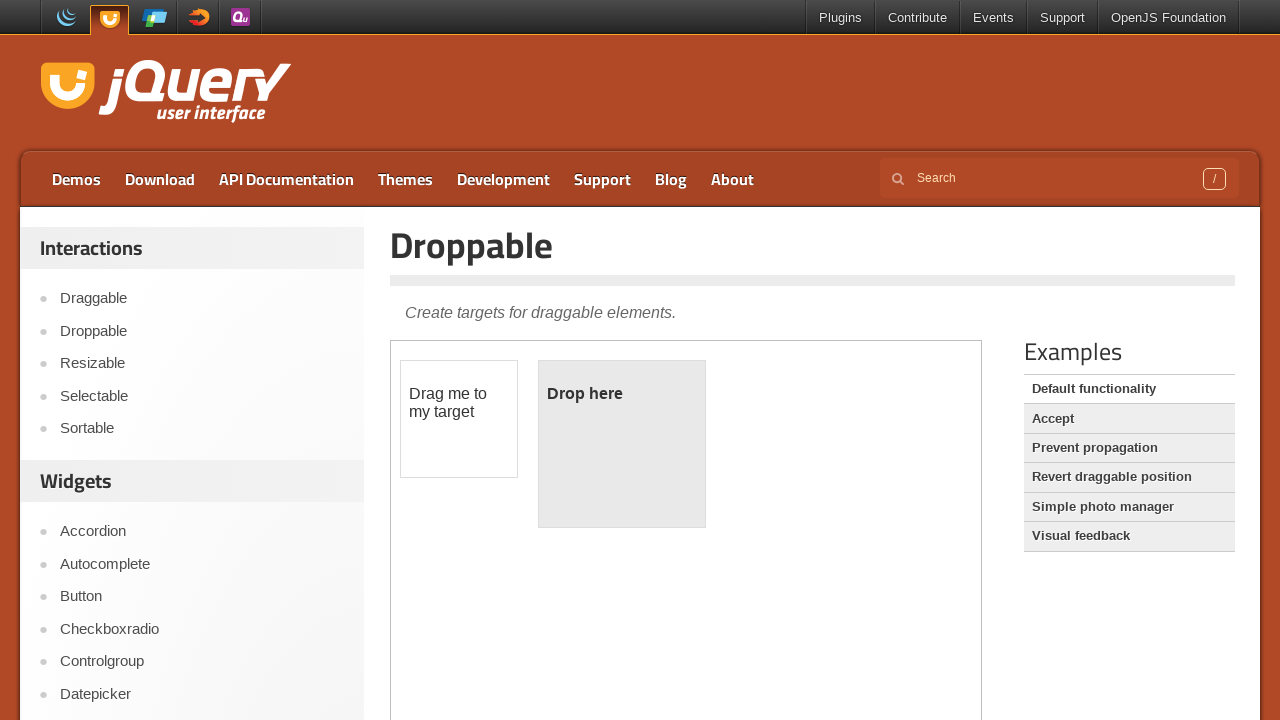

Draggable element is visible
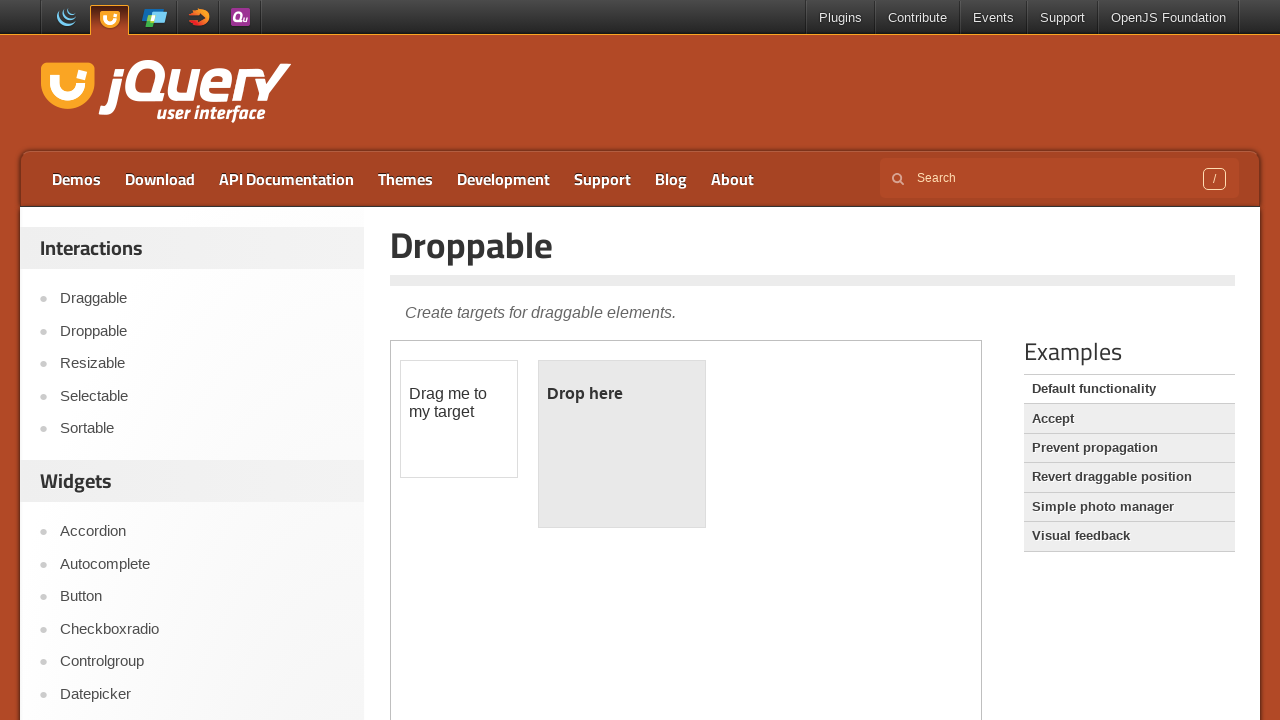

Droppable element is visible
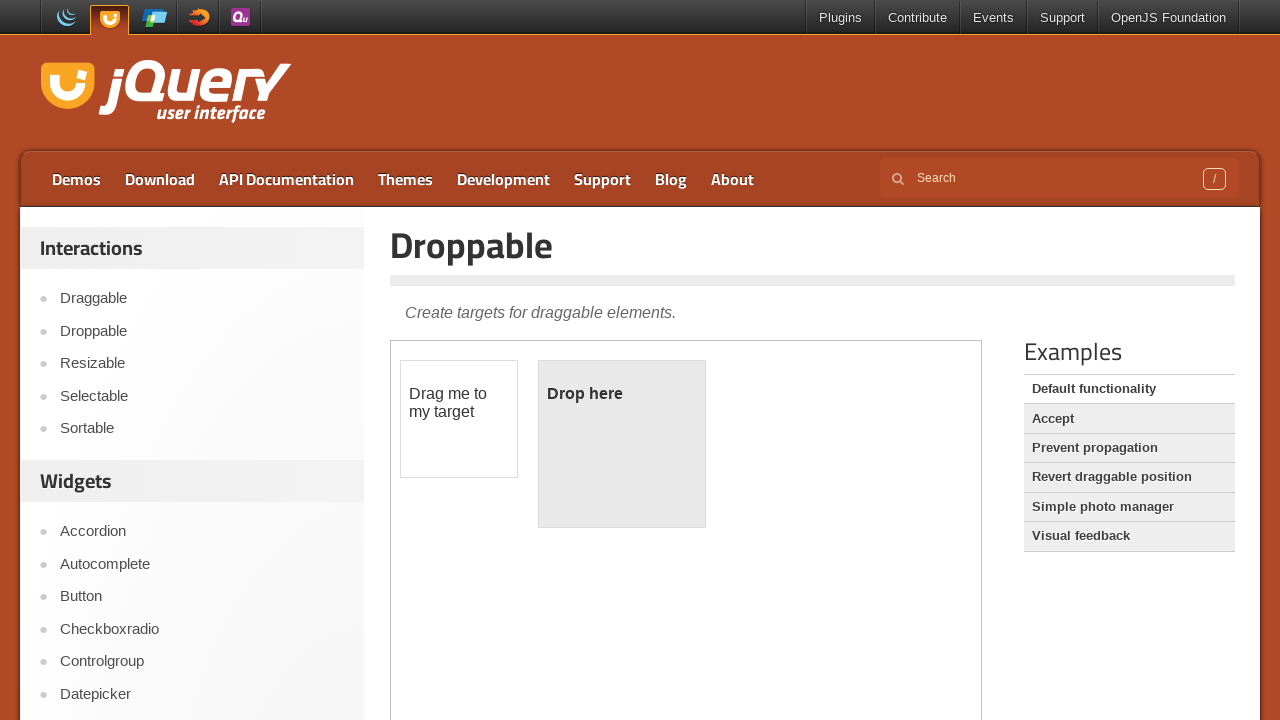

Dragged draggable element onto droppable target at (622, 444)
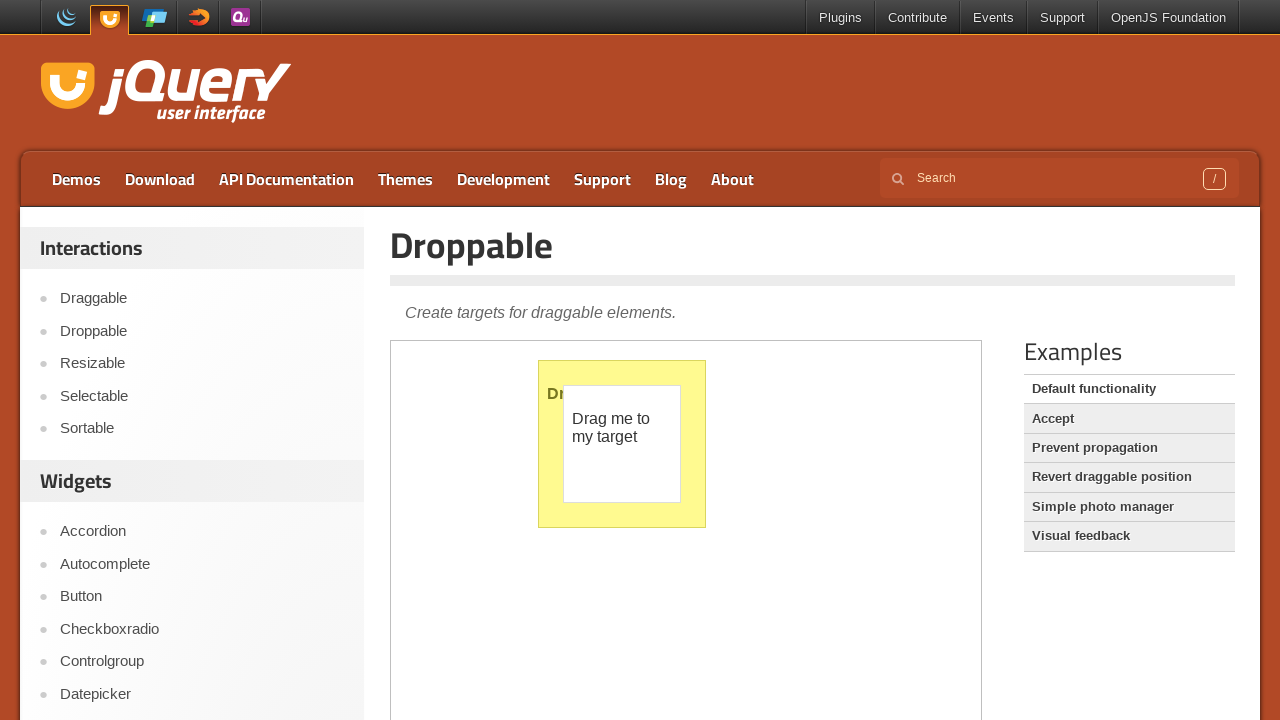

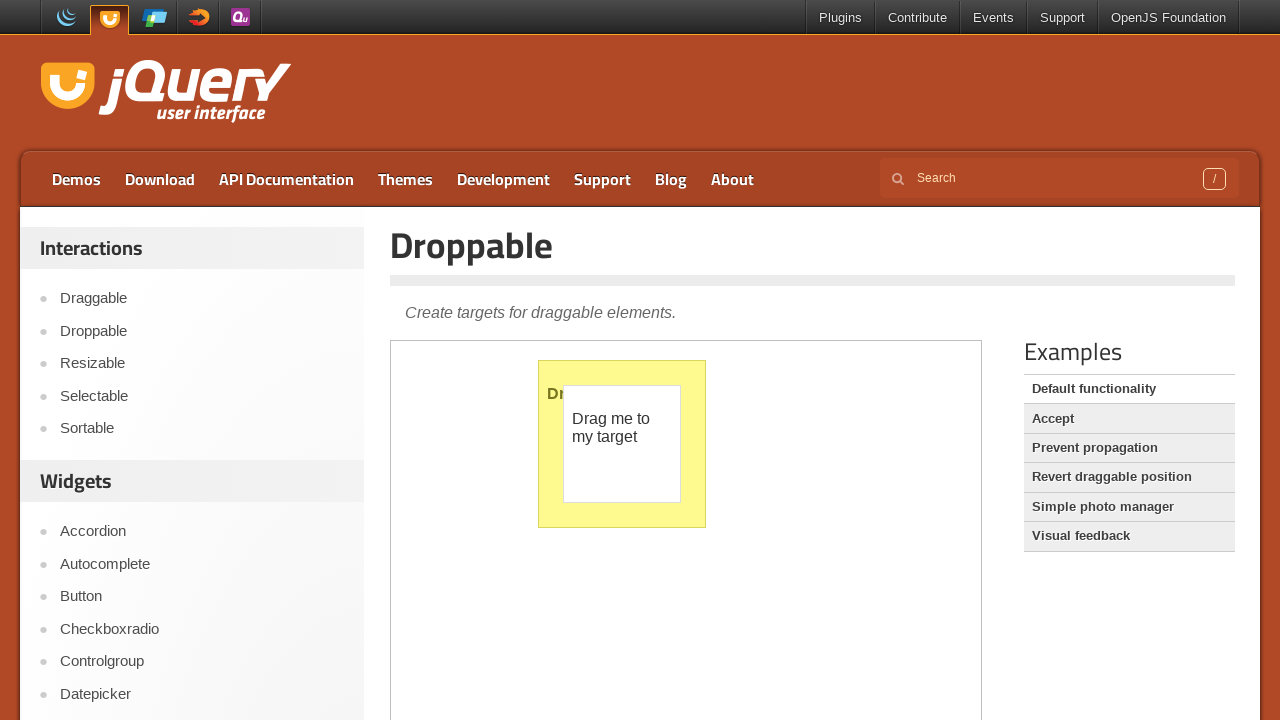